Tests that the React.dev website adapts to tablet viewport (768px) by verifying navigation and main content are visible

Starting URL: https://react.dev

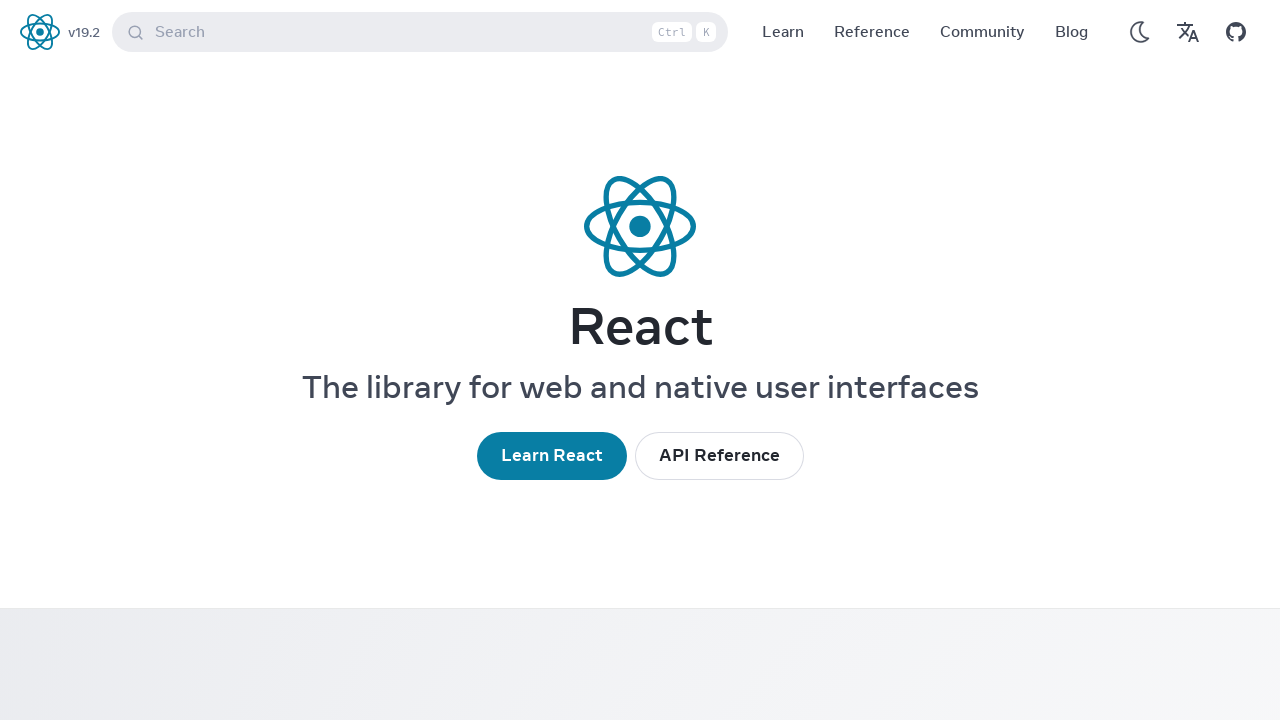

Navigated to https://react.dev
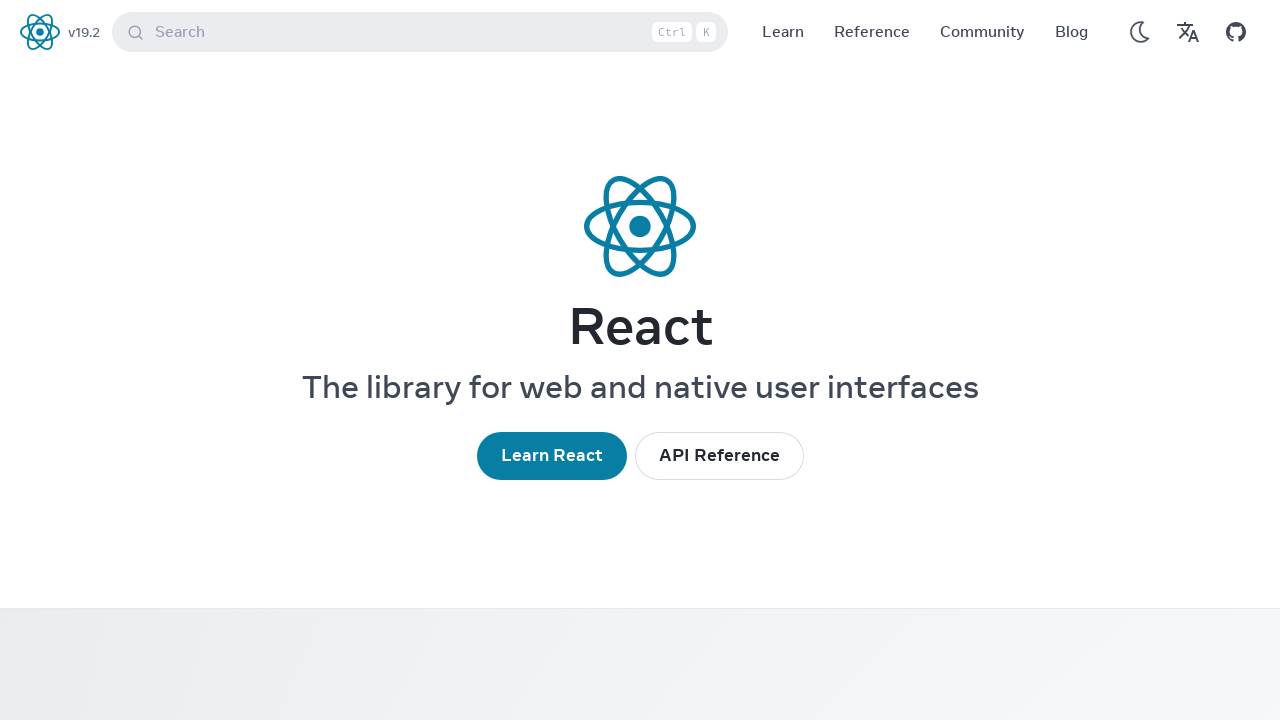

Set viewport size to tablet dimensions (768x1024)
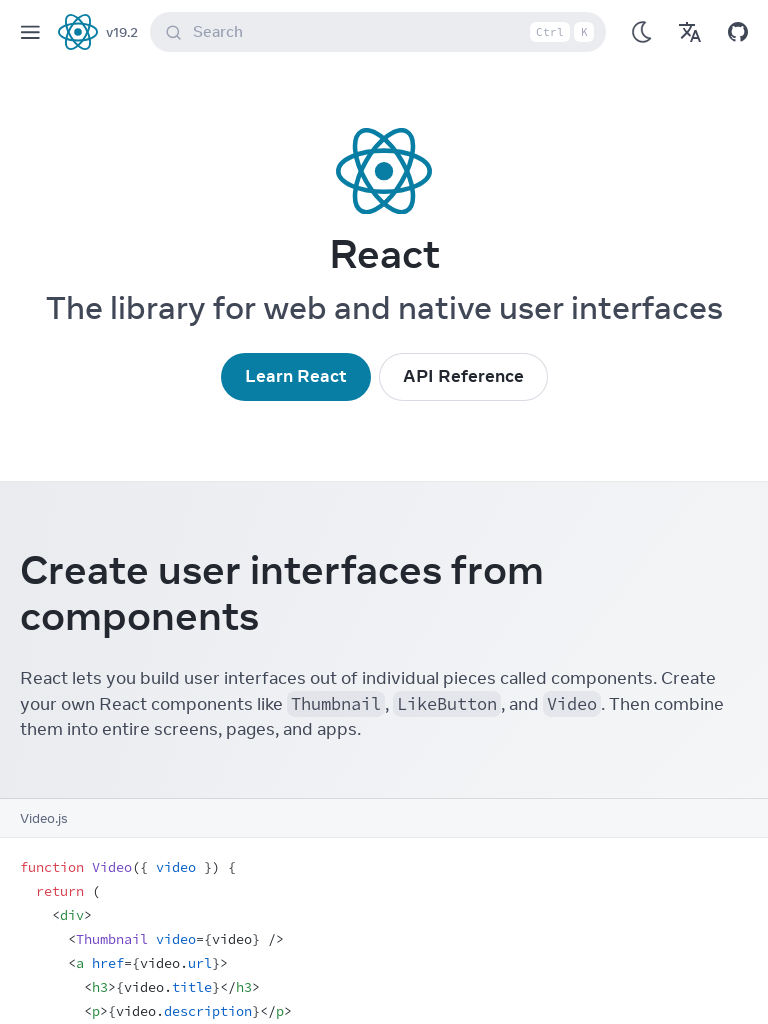

Waited for page to reach networkidle state after viewport change
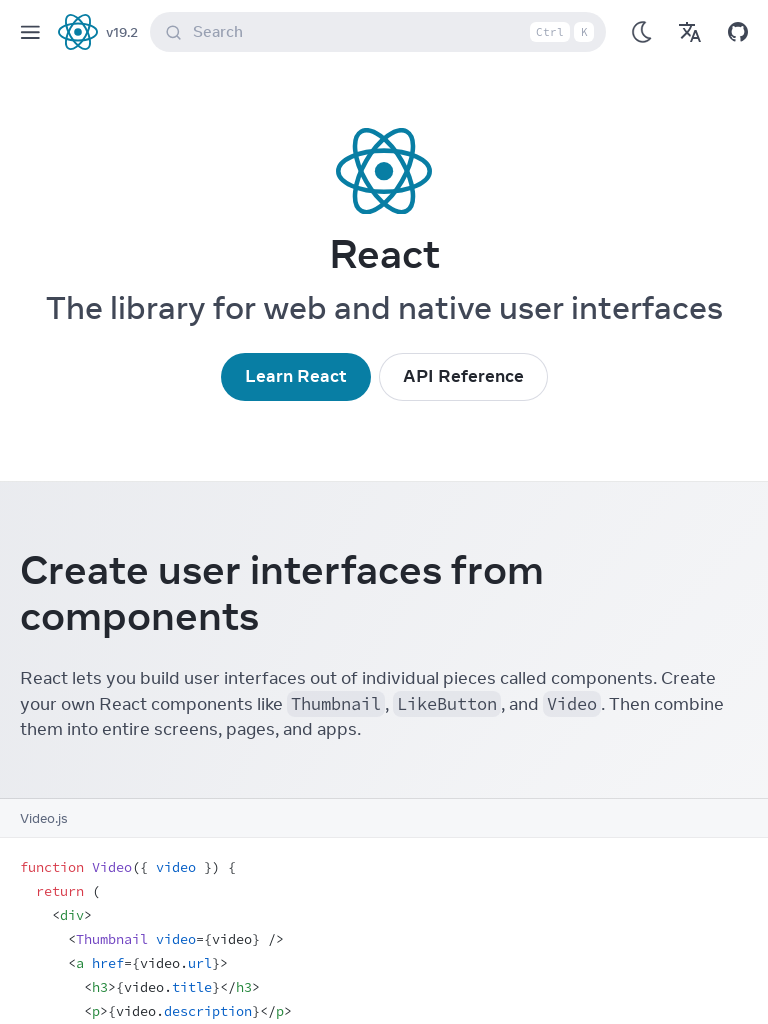

Navigation element is visible on tablet viewport
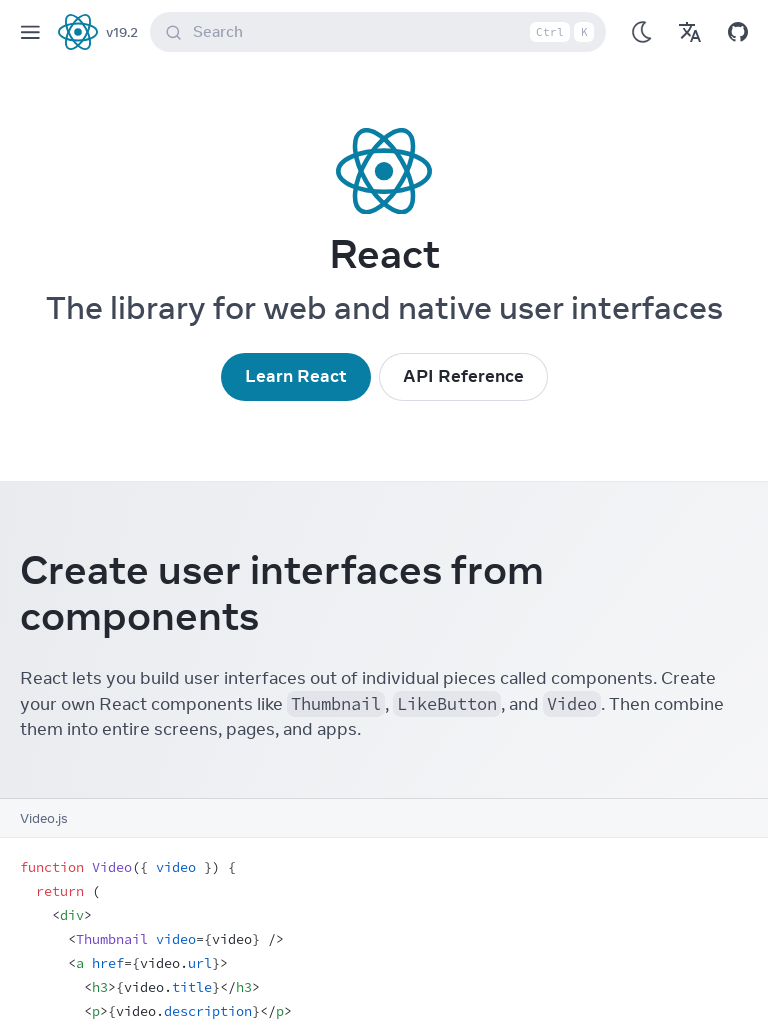

Main content element is visible on tablet viewport
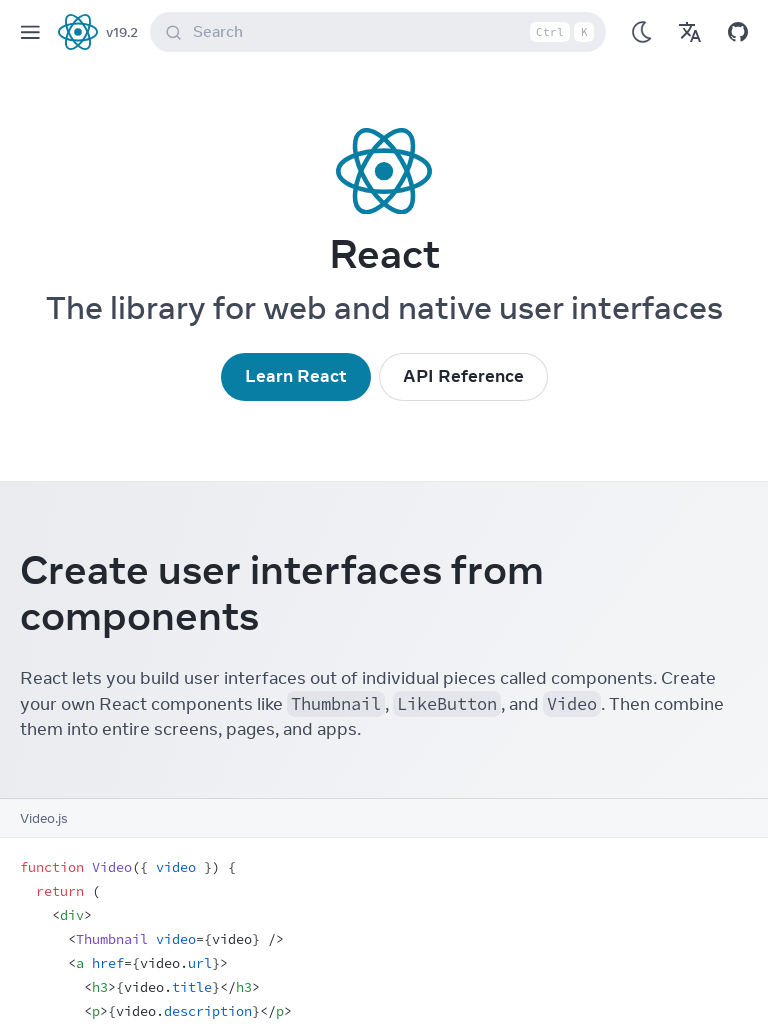

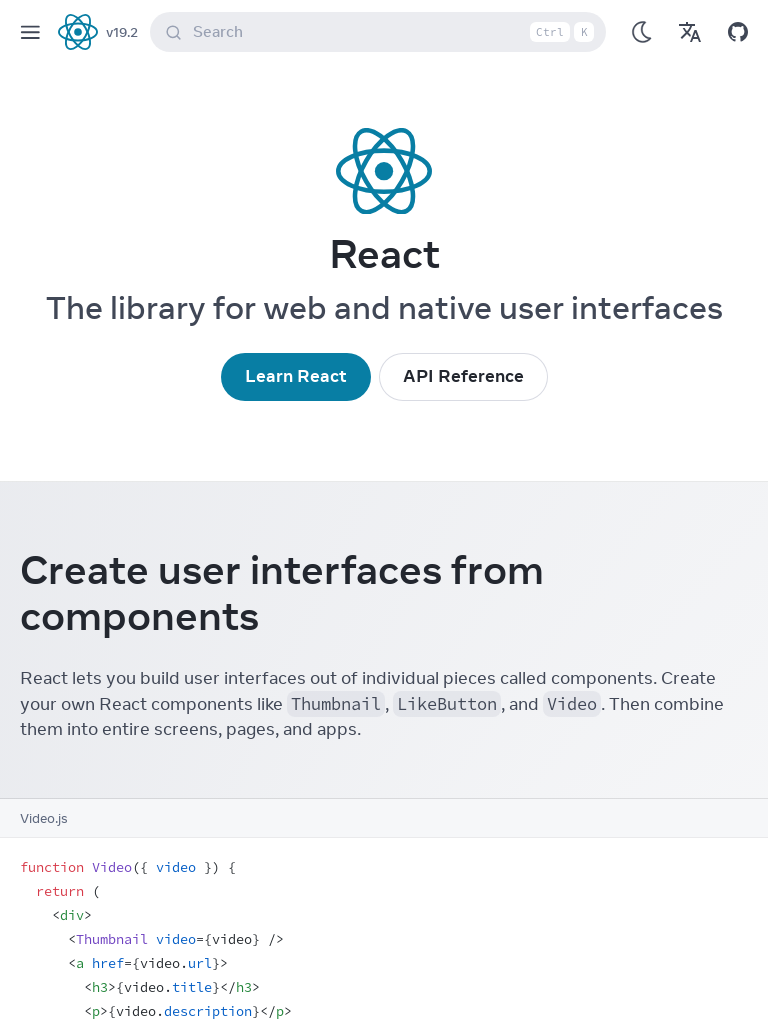